Clicks the second checkbox to uncheck it and verifies it becomes unchecked

Starting URL: http://the-internet.herokuapp.com/checkboxes

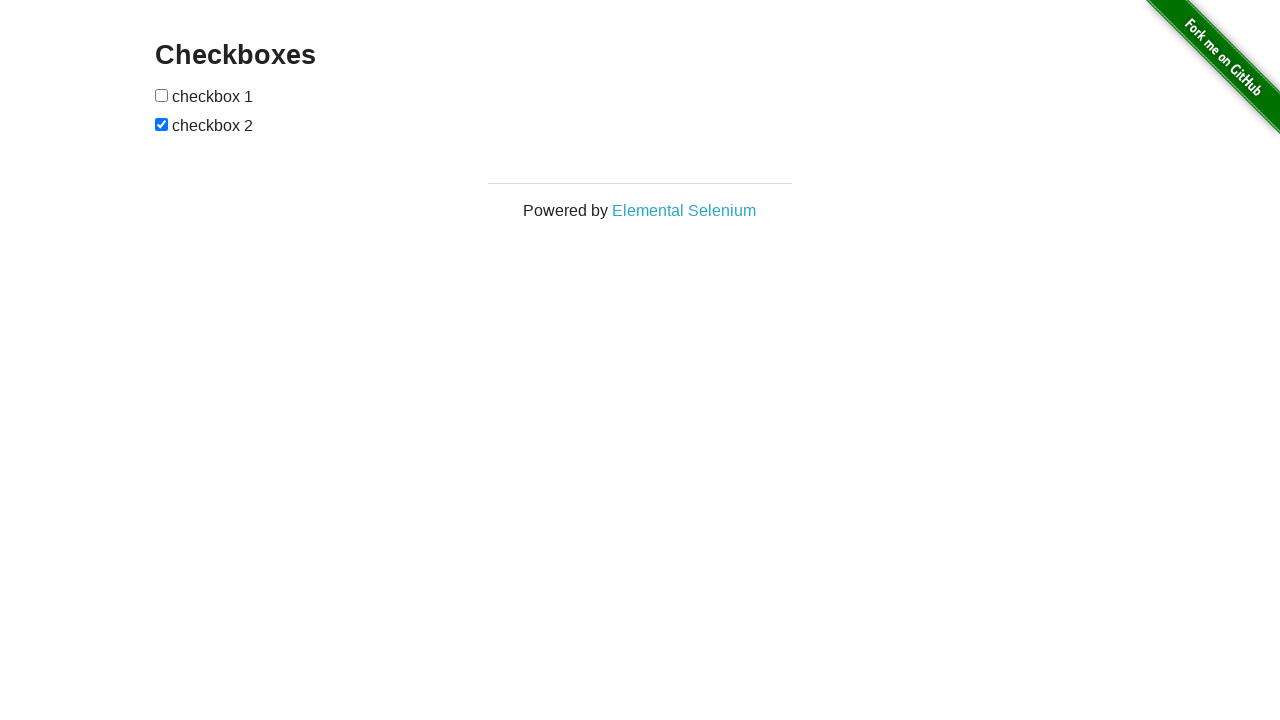

Located the second checkbox element
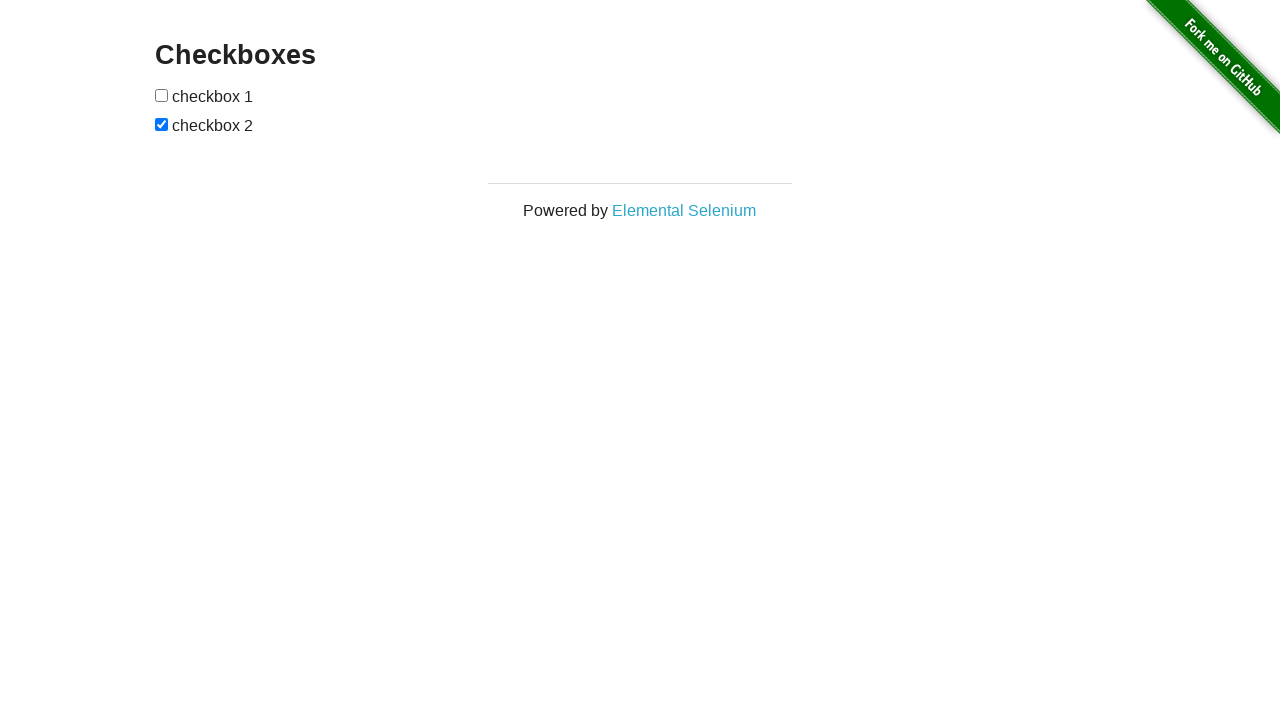

Clicked the second checkbox to uncheck it at (162, 124) on xpath=//input >> nth=1
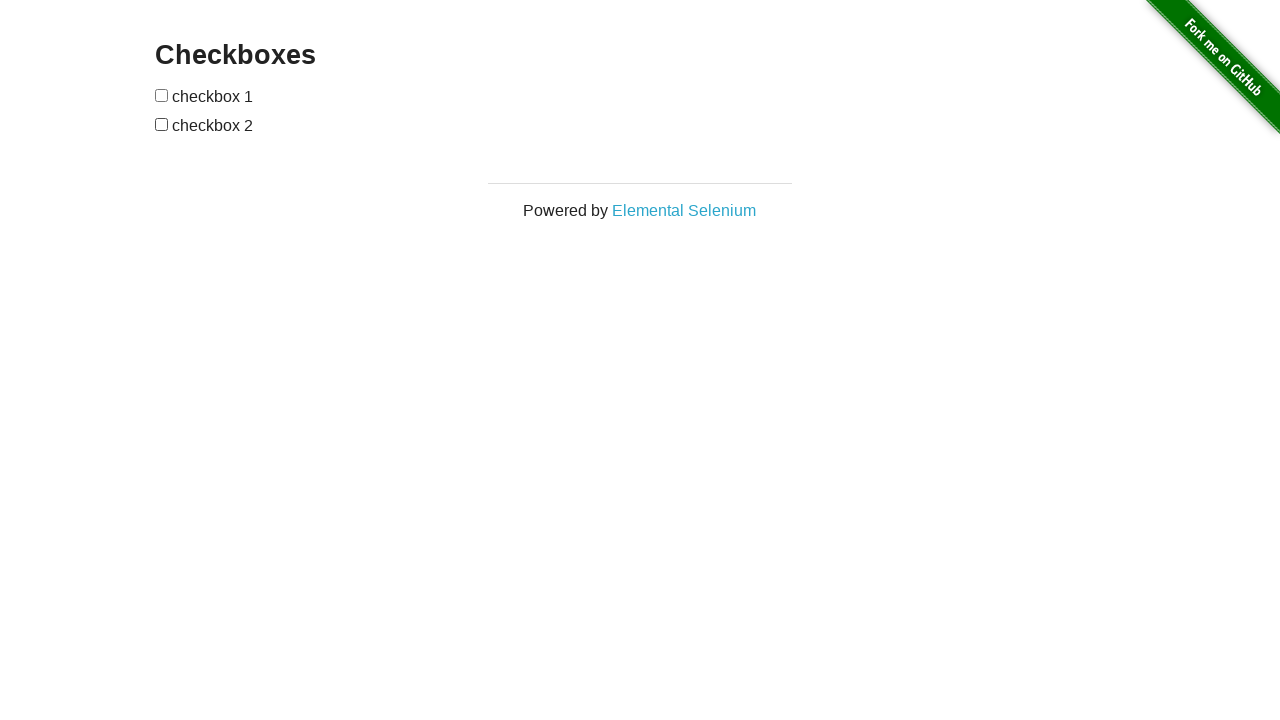

Verified that the second checkbox is unchecked
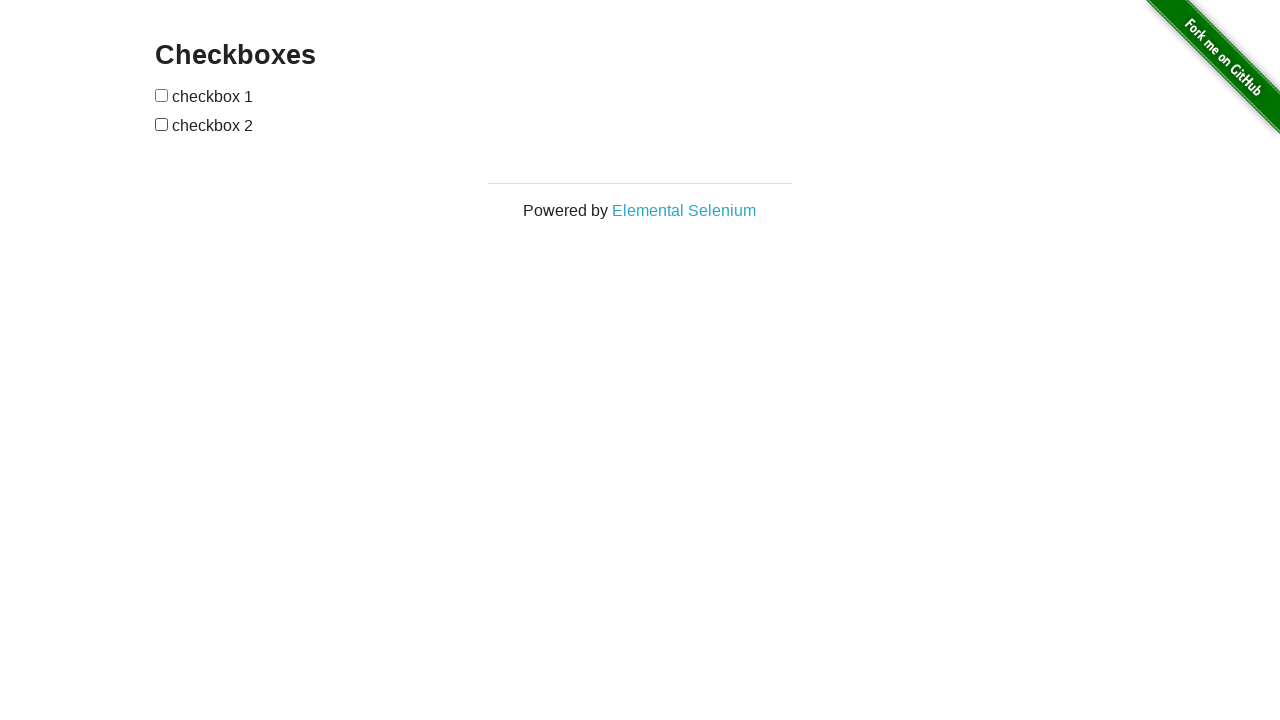

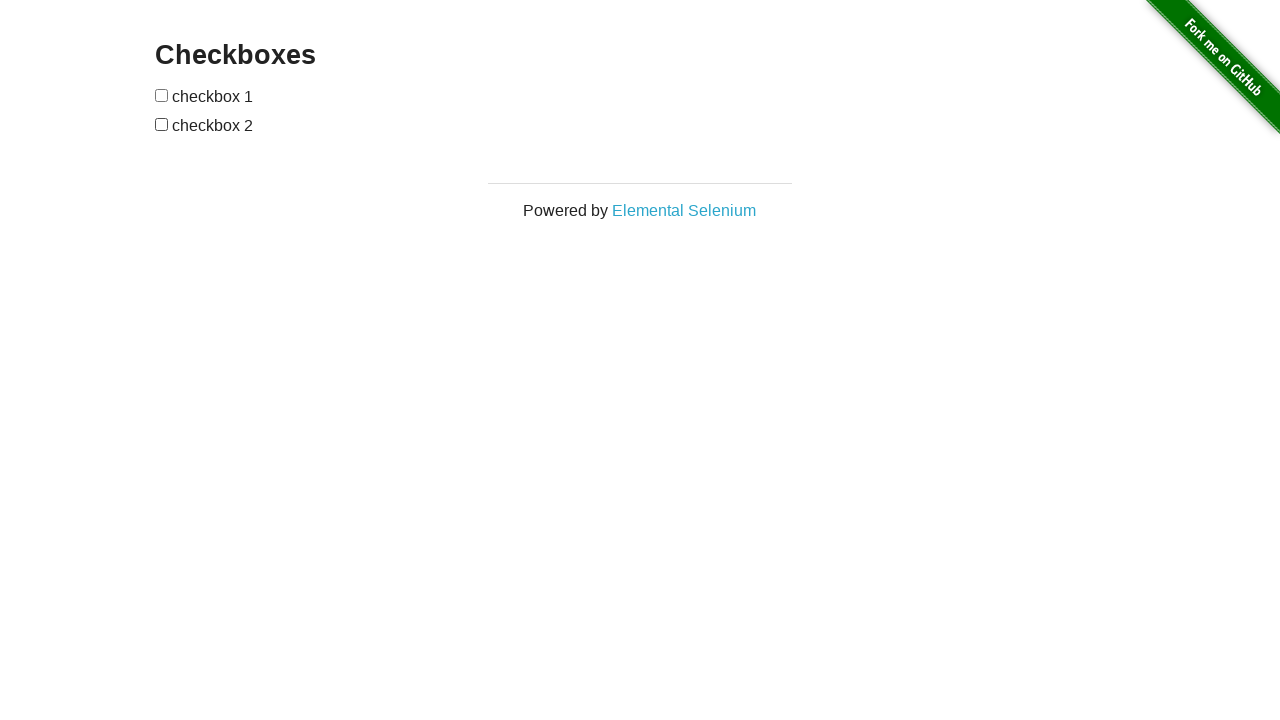